Tests login form validation by entering invalid credentials and verifying that an error message is displayed

Starting URL: https://www.saucedemo.com

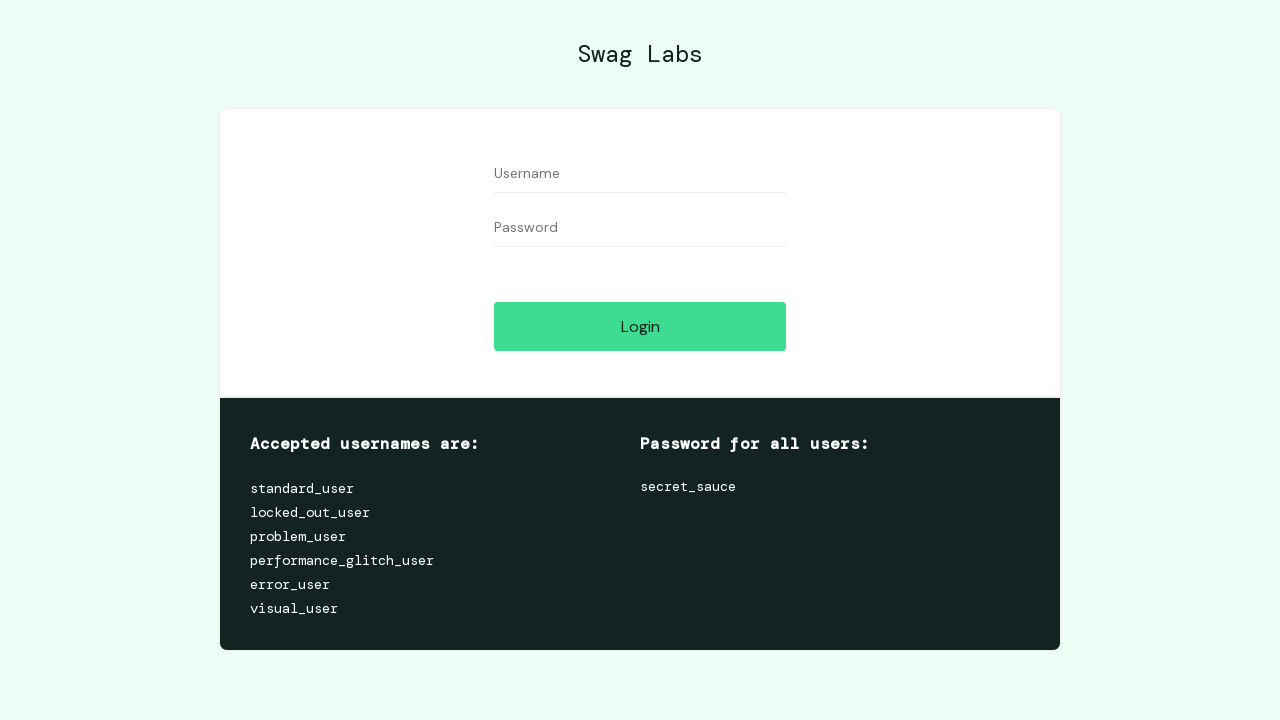

Entered invalid username 'bad' in user-name field on #user-name
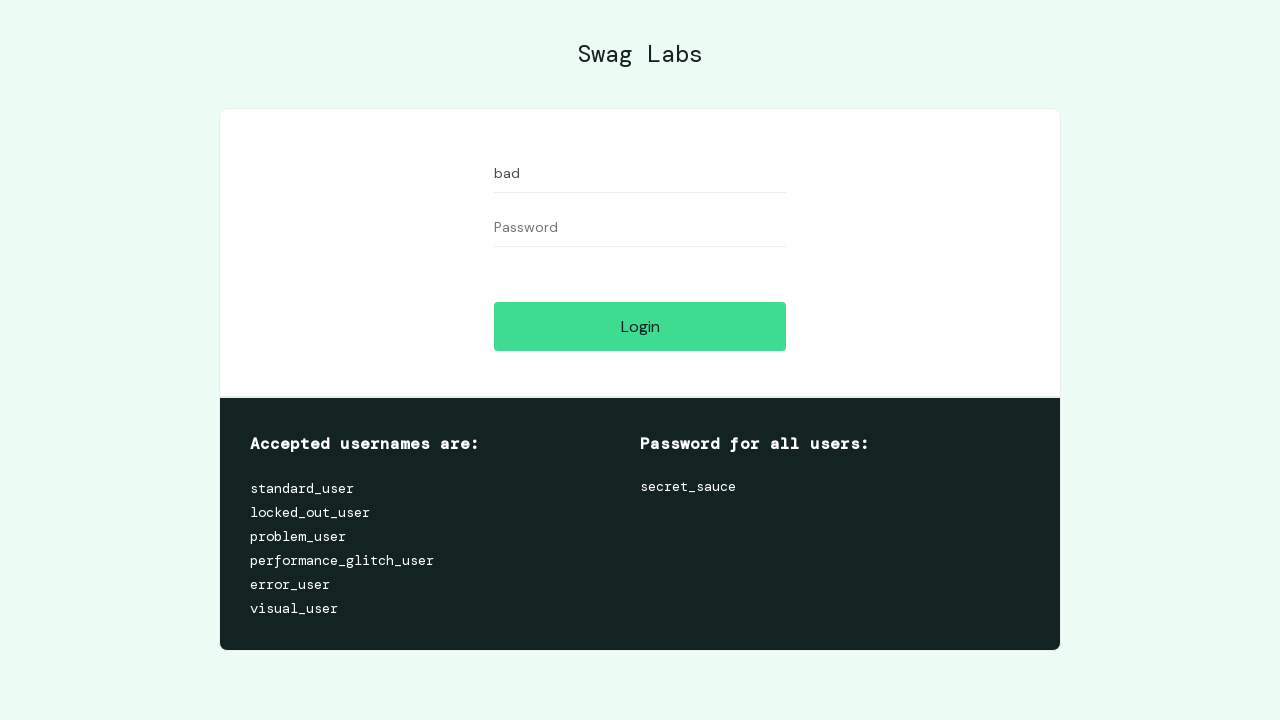

Entered invalid password 'bad' in password field on #password
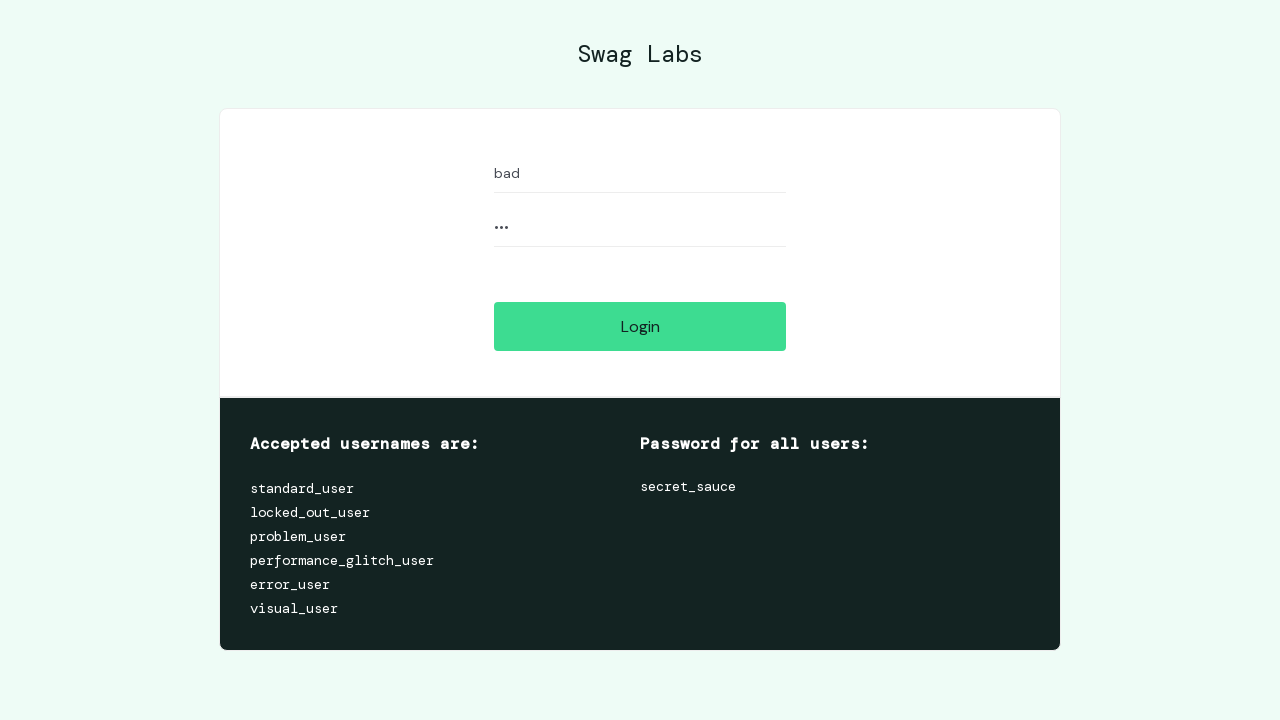

Clicked login button to submit invalid credentials at (640, 326) on .btn_action
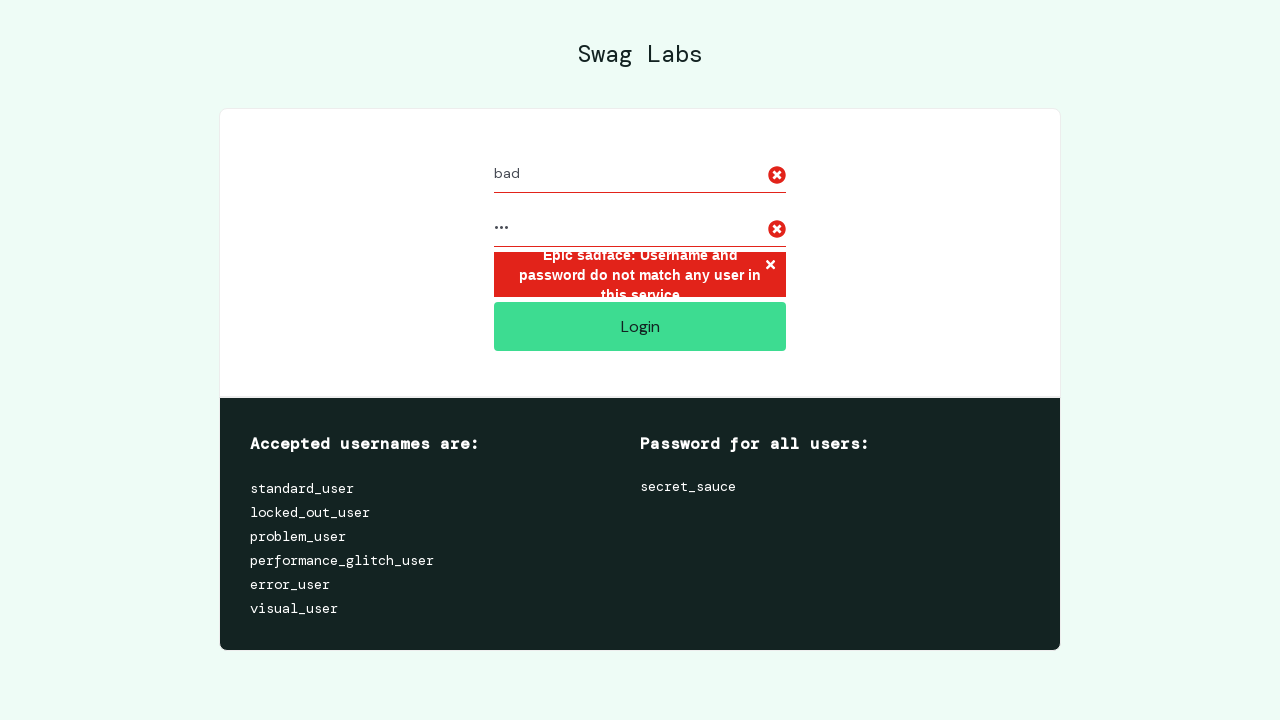

Error message displayed after invalid login attempt
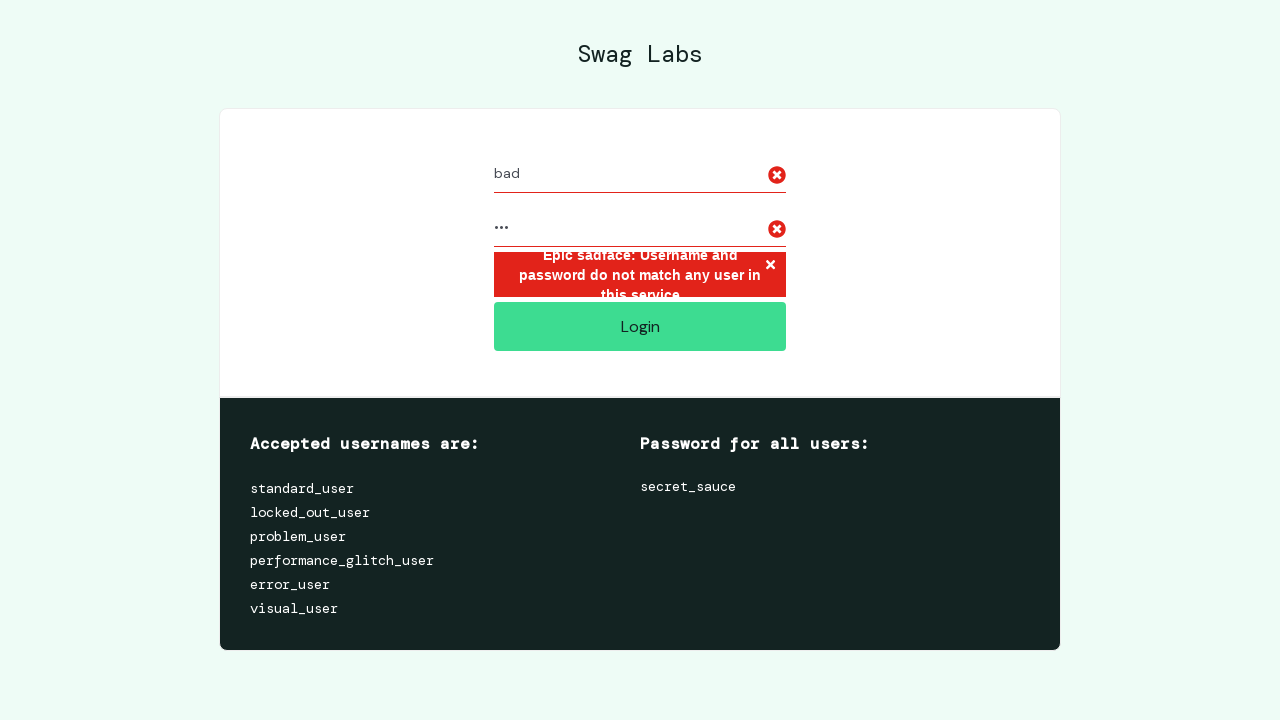

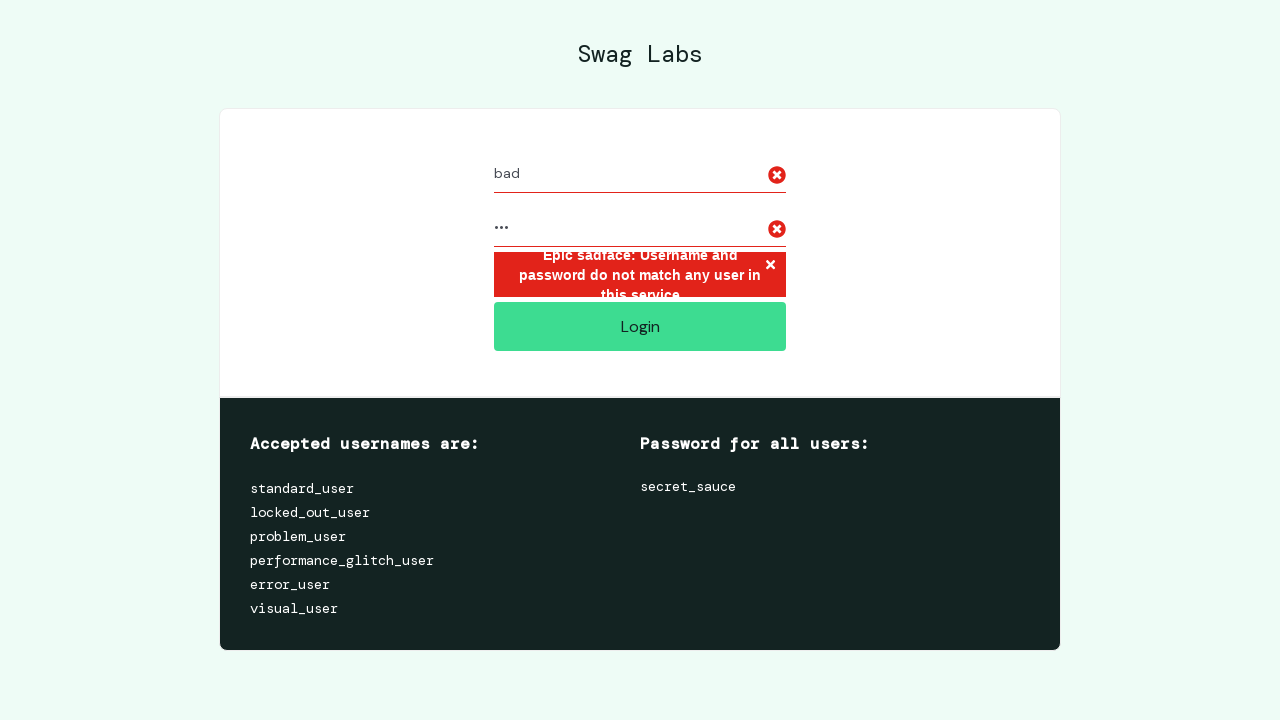